Tests the search functionality on python.org by entering a search query and submitting it

Starting URL: http://python.org

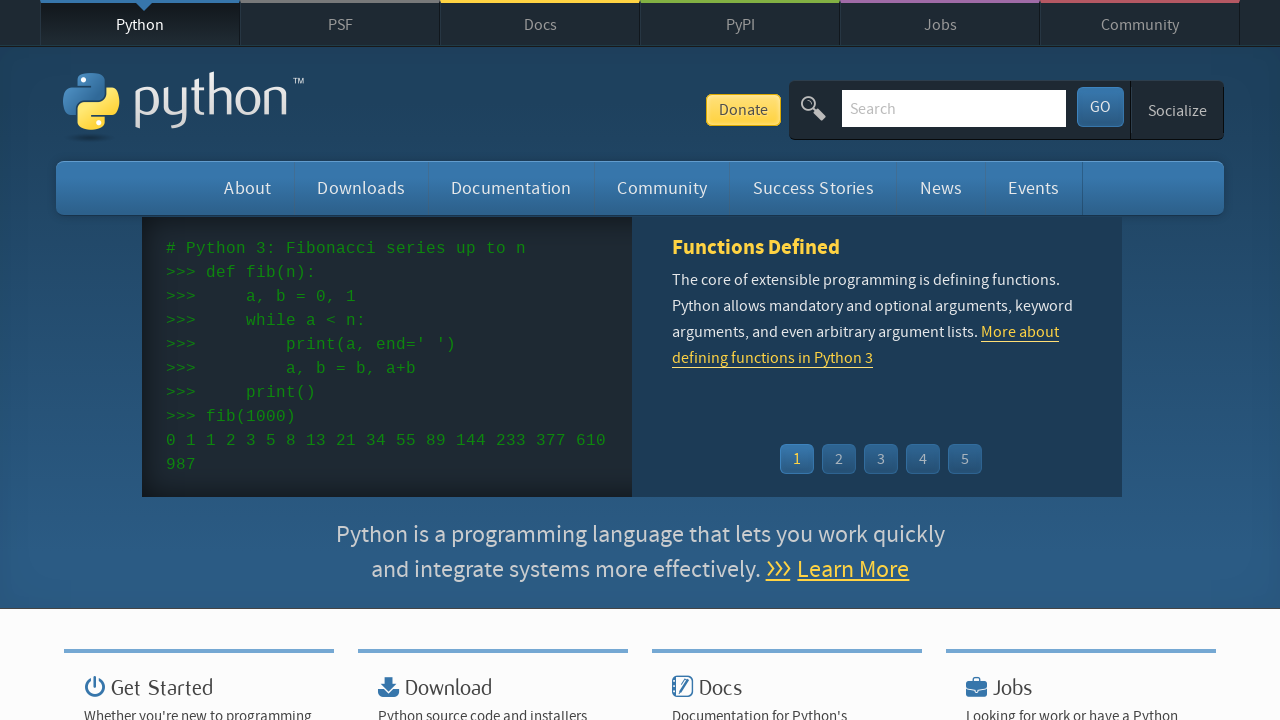

Located search field by ID 'id-search-field'
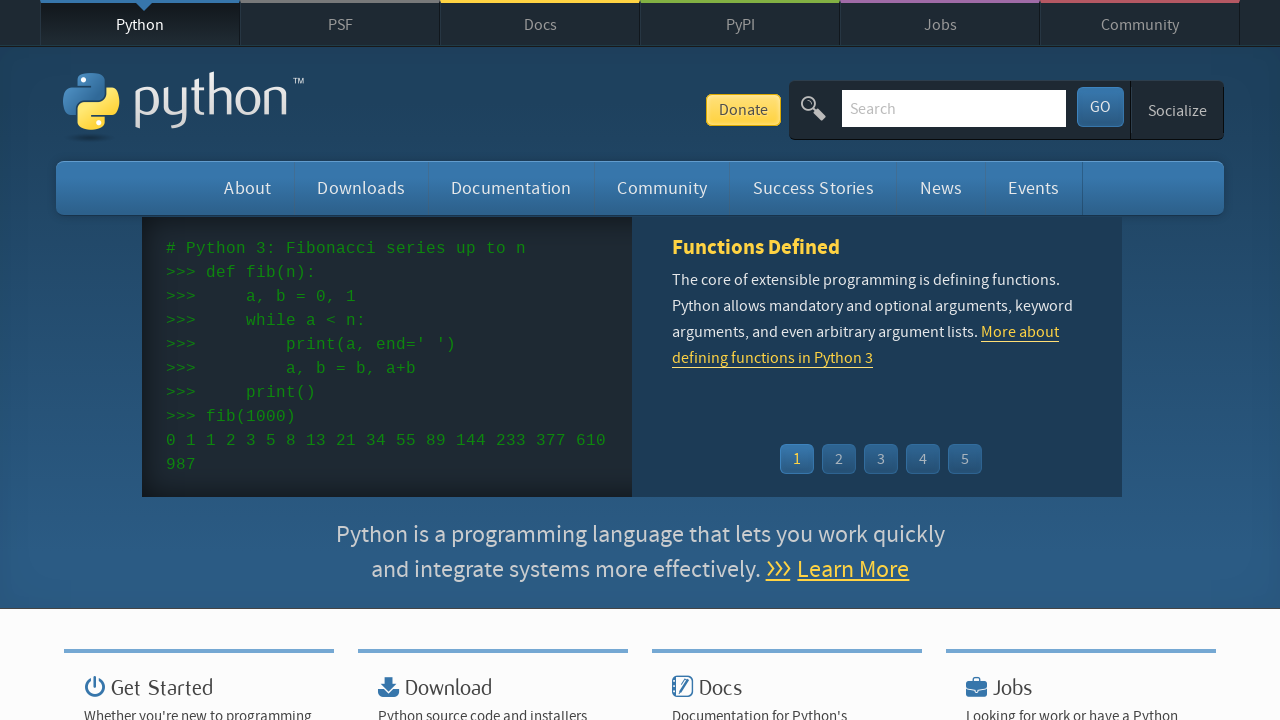

Cleared search field on #id-search-field
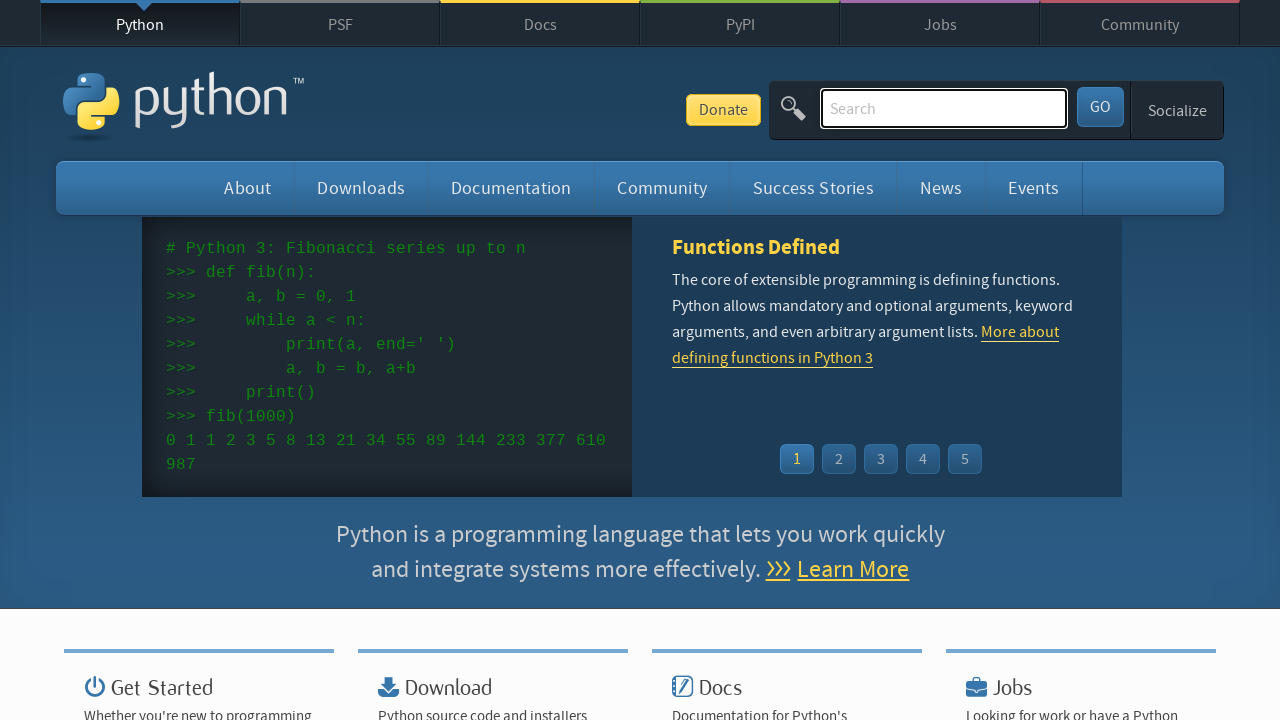

Filled search field with 'collections' on #id-search-field
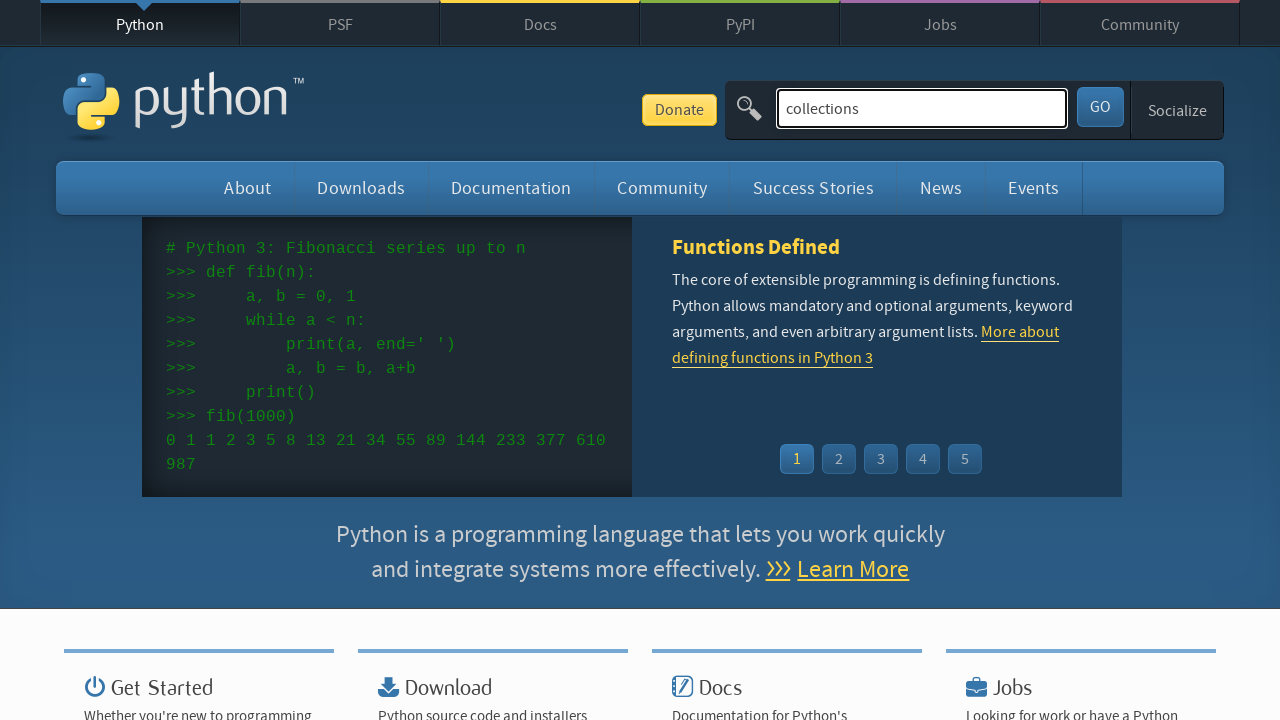

Submitted search query by pressing Enter on #id-search-field
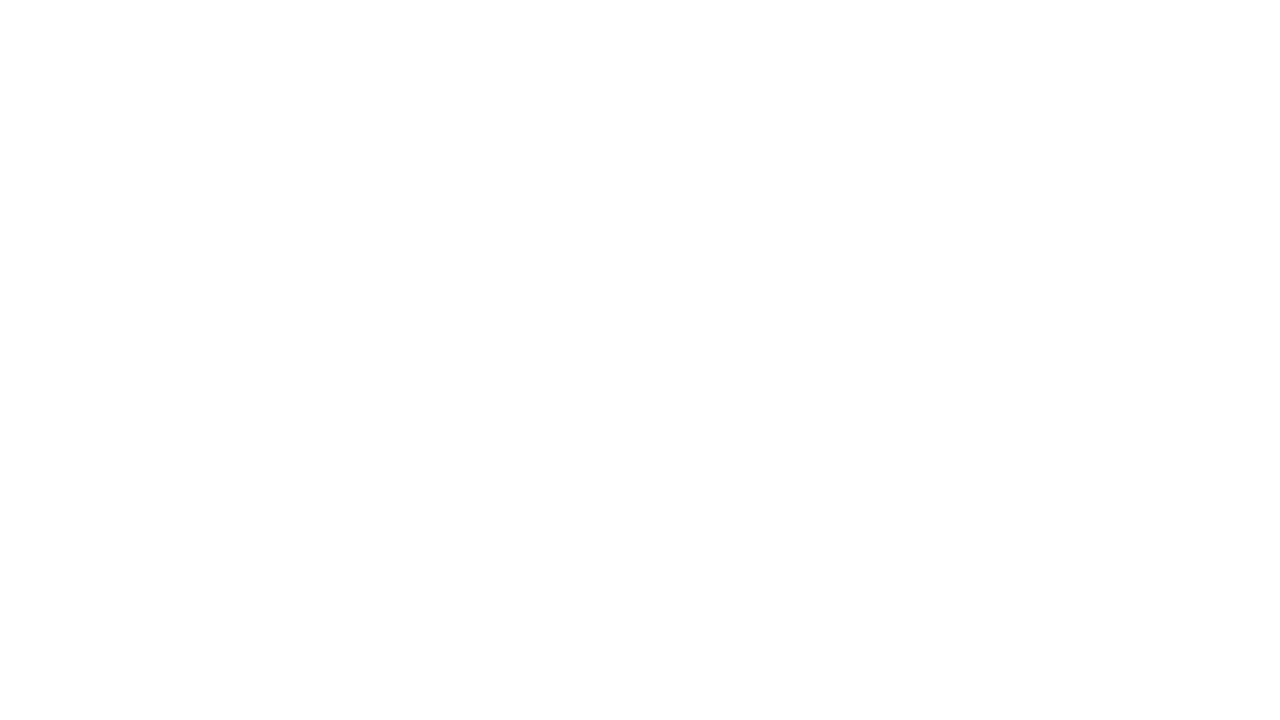

Search results loaded and network idle
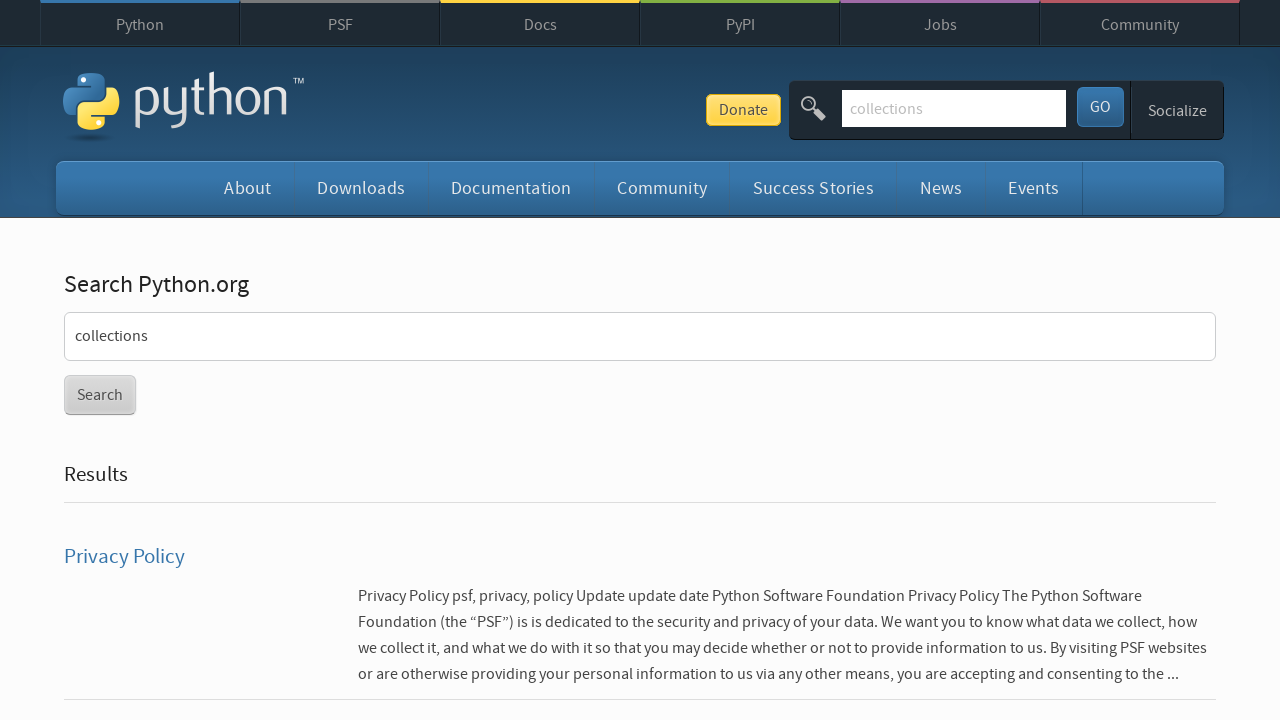

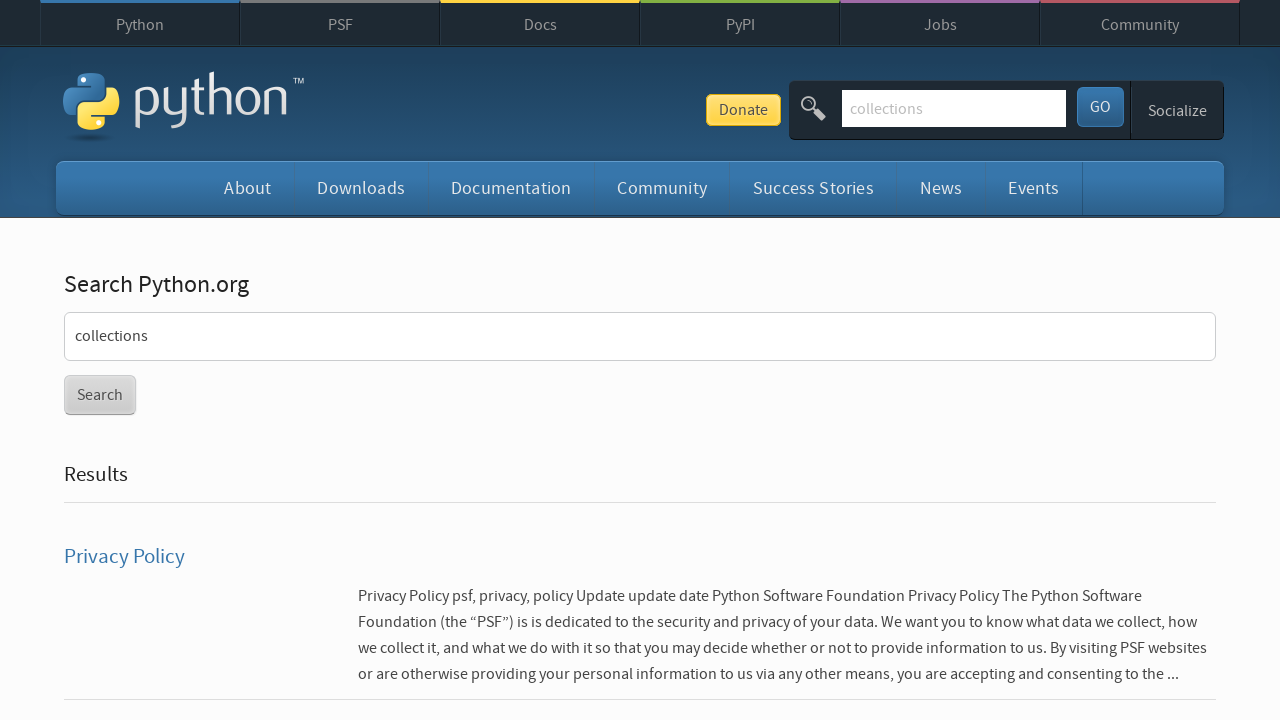